Tests the text box form submission by filling in name, email, current address, and permanent address fields, then verifying the submitted data is displayed after clicking submit.

Starting URL: https://demoqa.com/text-box

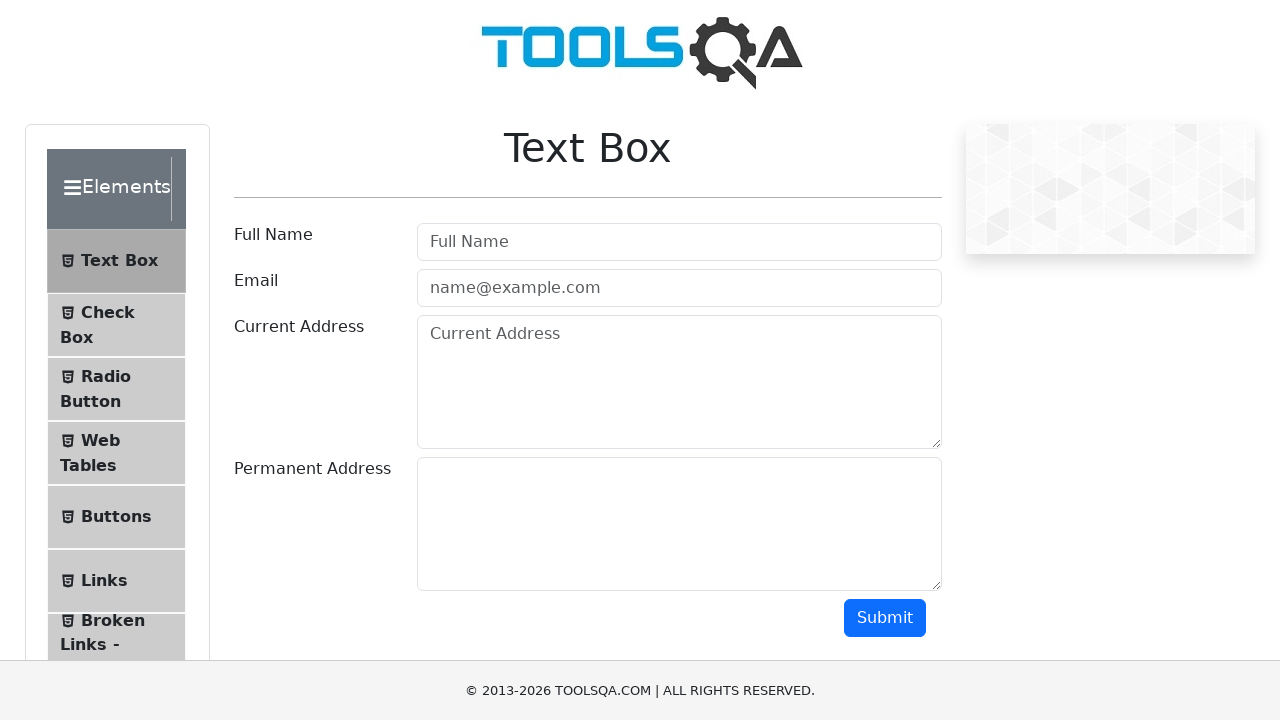

Filled username field with 'Maksum' on input#userName
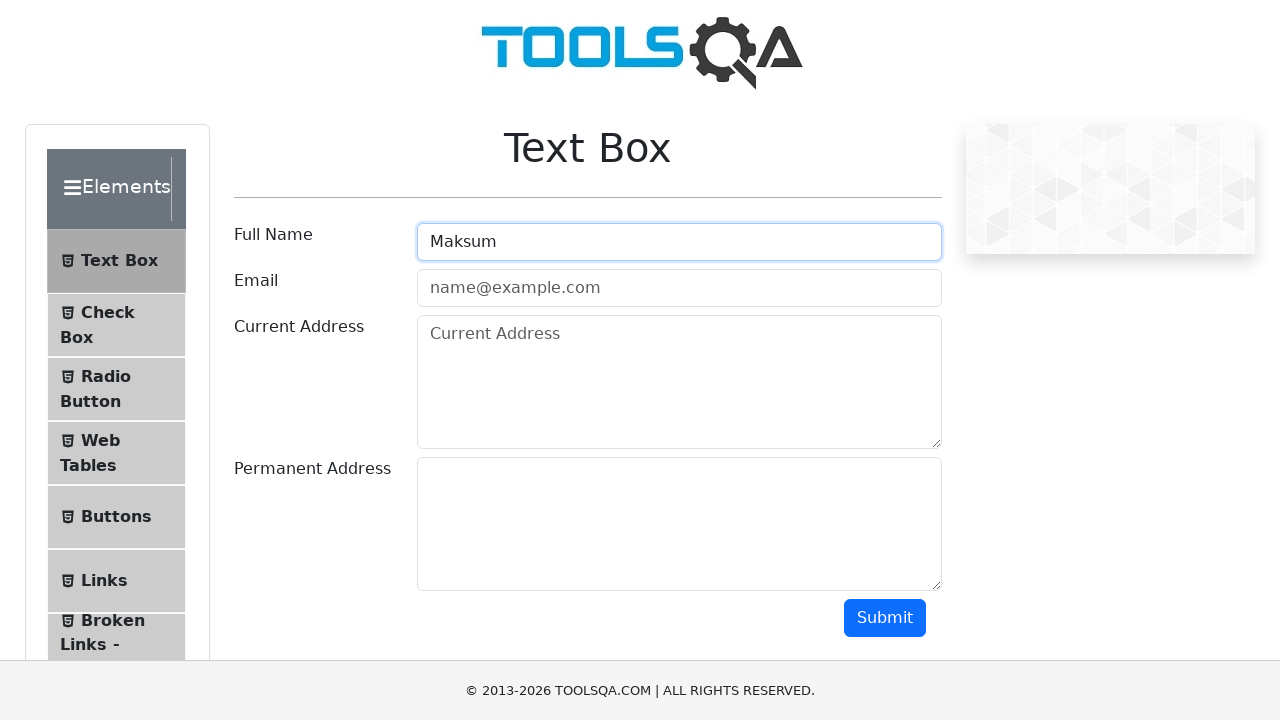

Filled email field with 'maksum@gmail.com' on input#userEmail
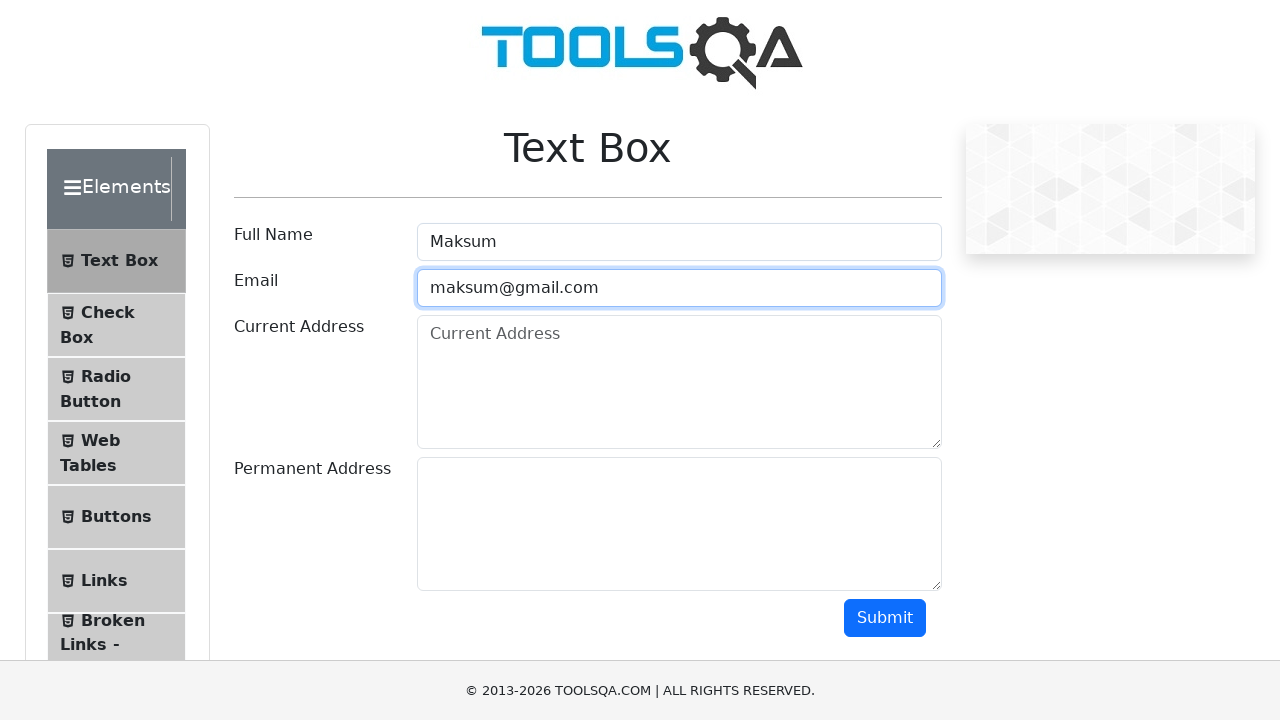

Filled current address field with '123 Current Street, City' on textarea#currentAddress
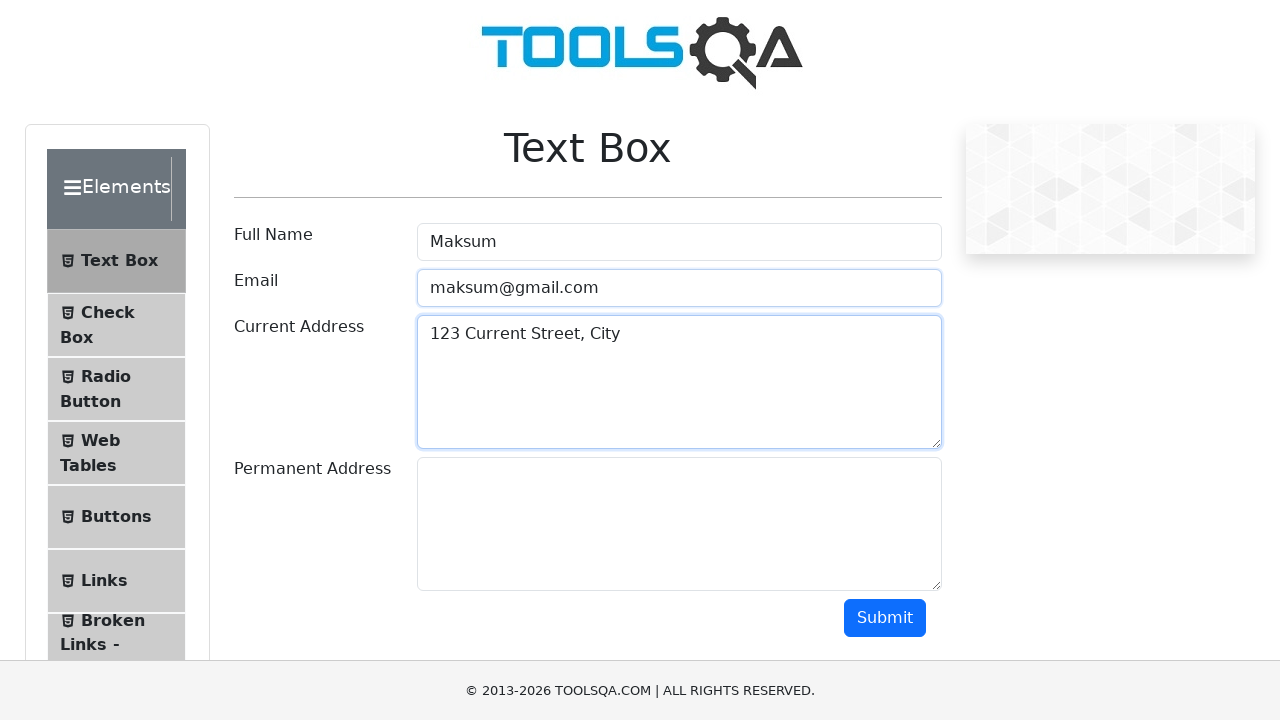

Filled permanent address field with '456 Permanent Avenue, Town' on textarea#permanentAddress
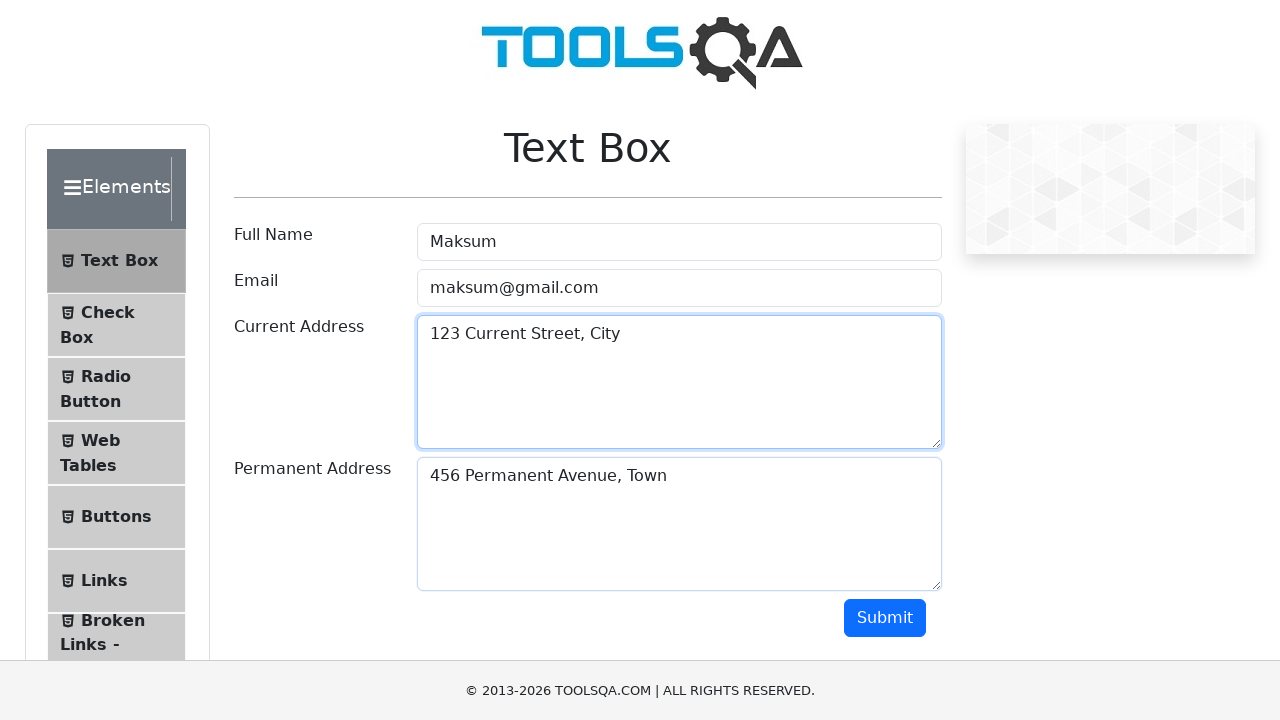

Clicked submit button to submit the form at (885, 618) on button#submit
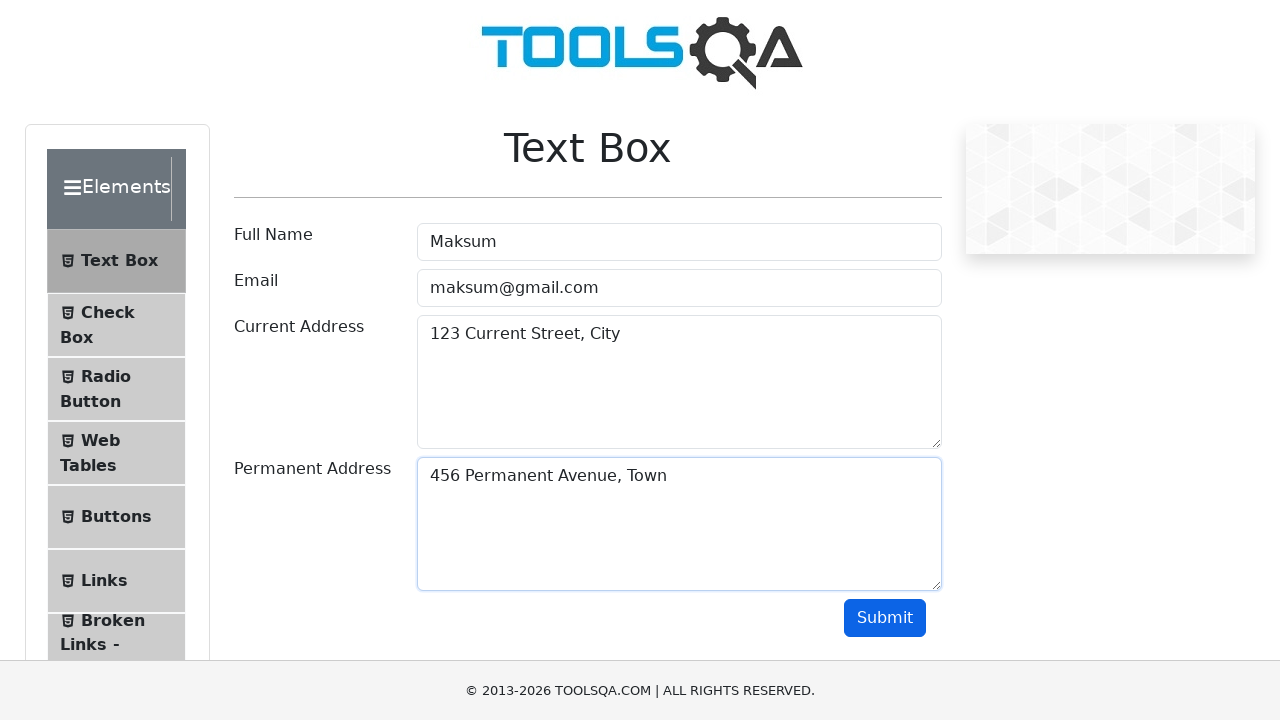

Waited for name output field to appear
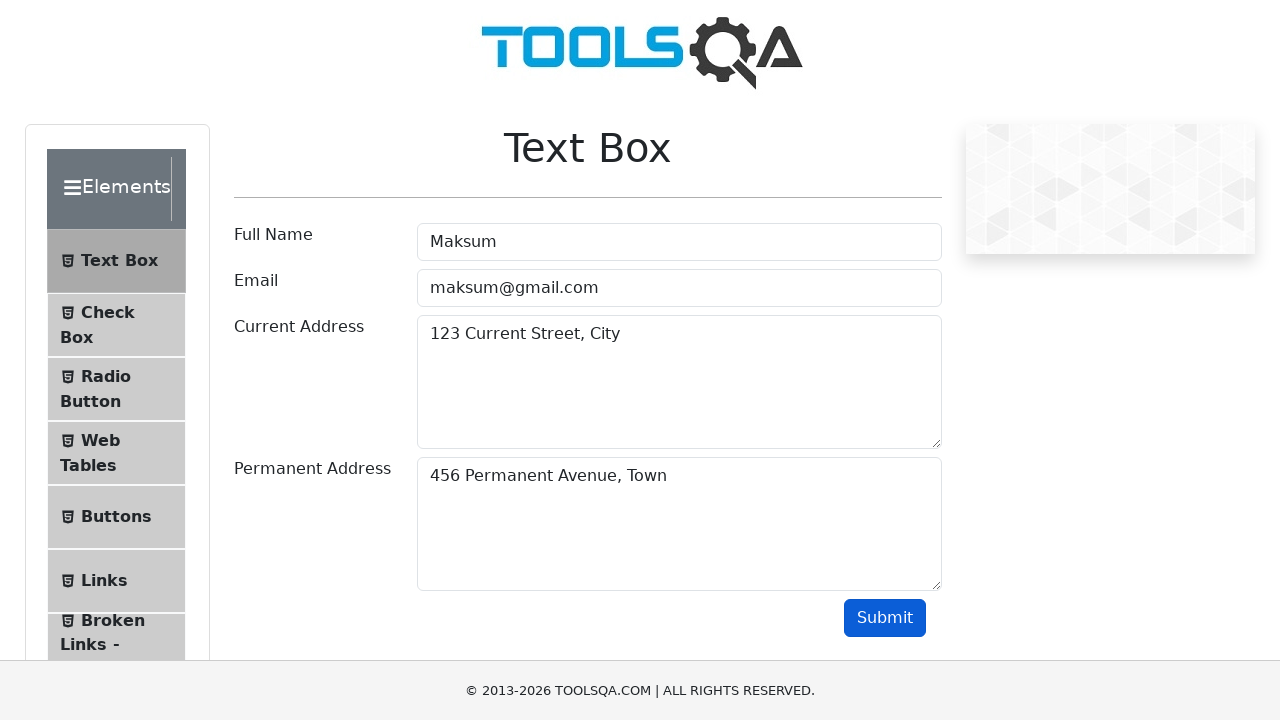

Waited for email output field to appear
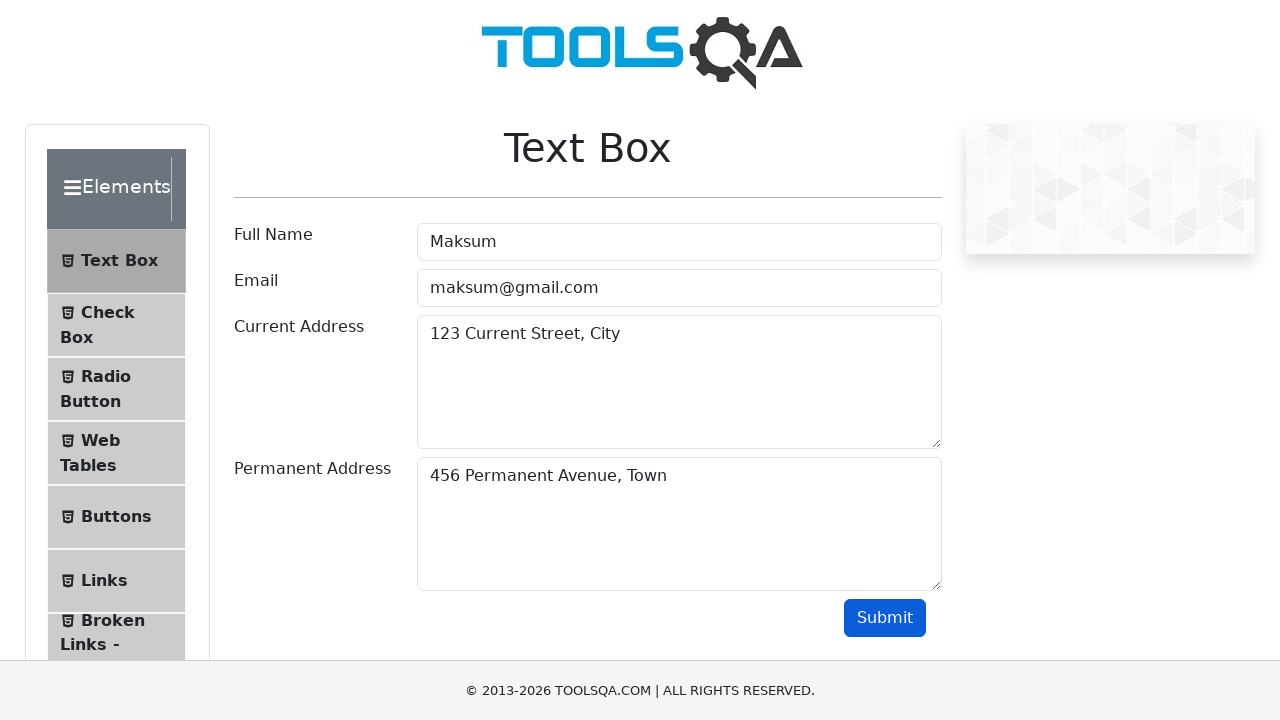

Waited for current address output field to appear
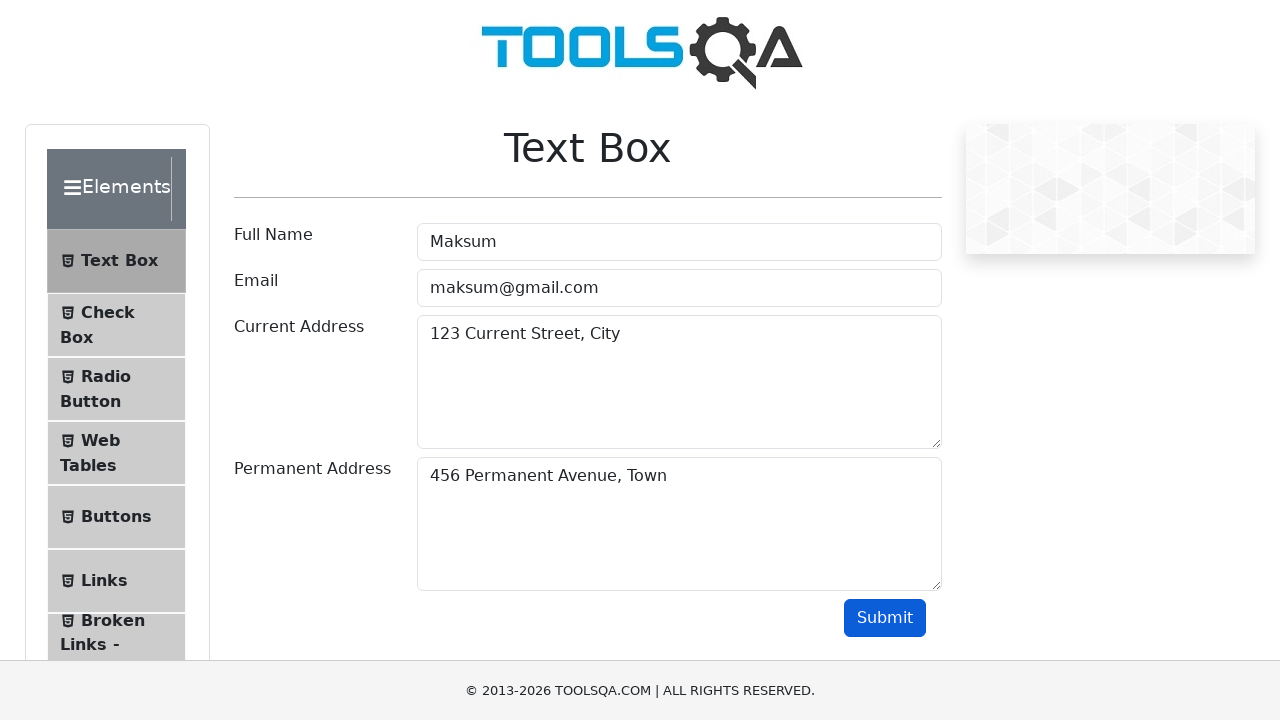

Waited for permanent address output field to appear
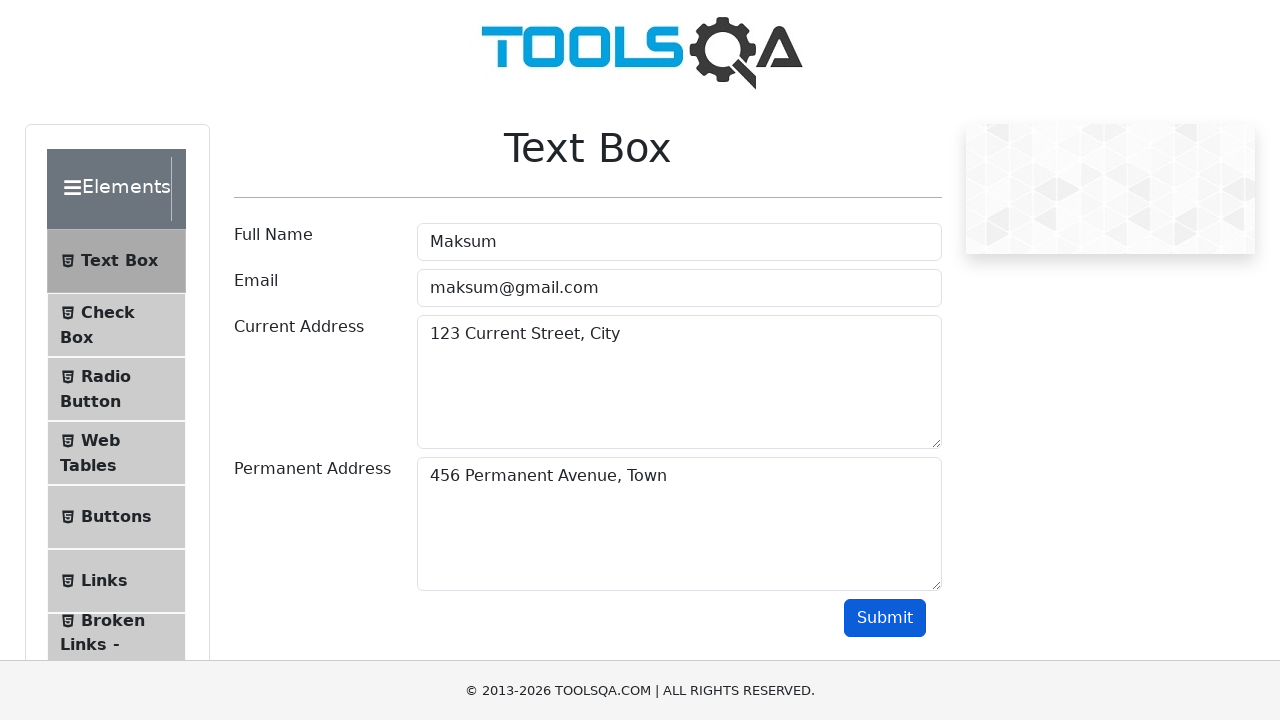

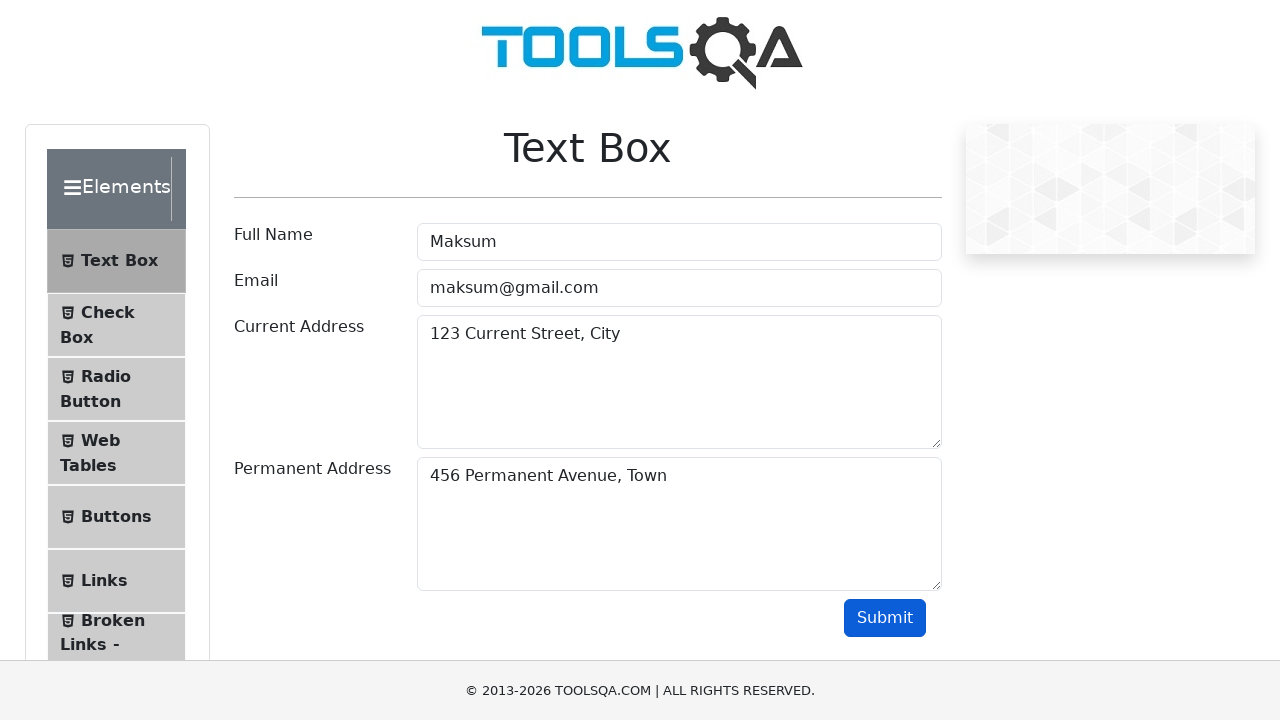